Tests a dynamic dropdown for passenger selection by clicking to open the dropdown, incrementing the adult passenger count 3 times, and closing the dropdown

Starting URL: https://rahulshettyacademy.com/dropdownsPractise/

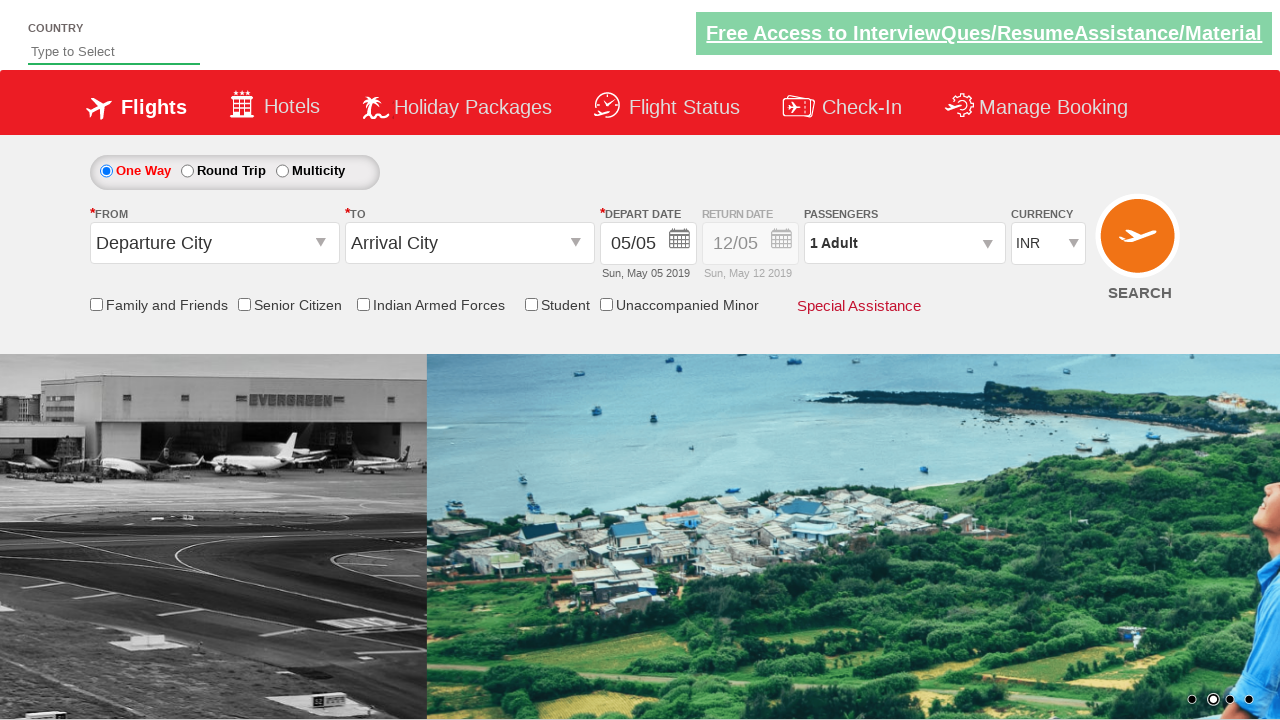

Clicked to open passenger info dropdown at (904, 243) on #divpaxinfo
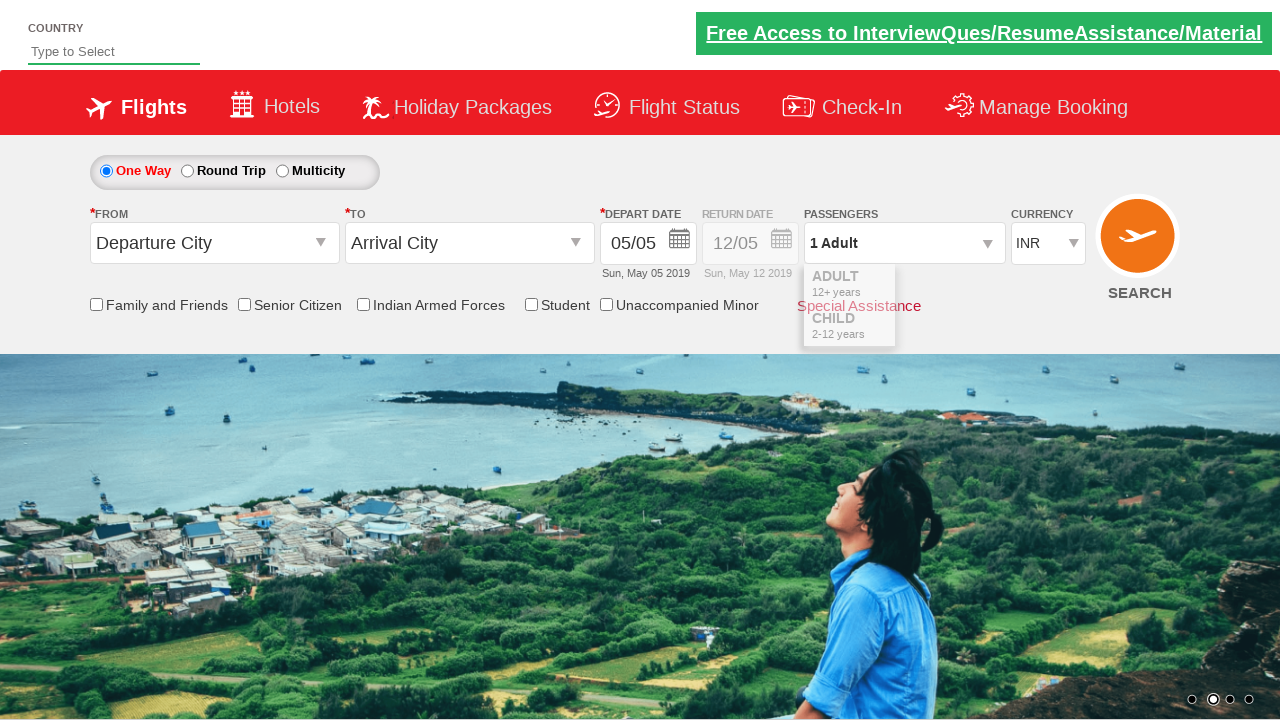

Adult increment button became visible
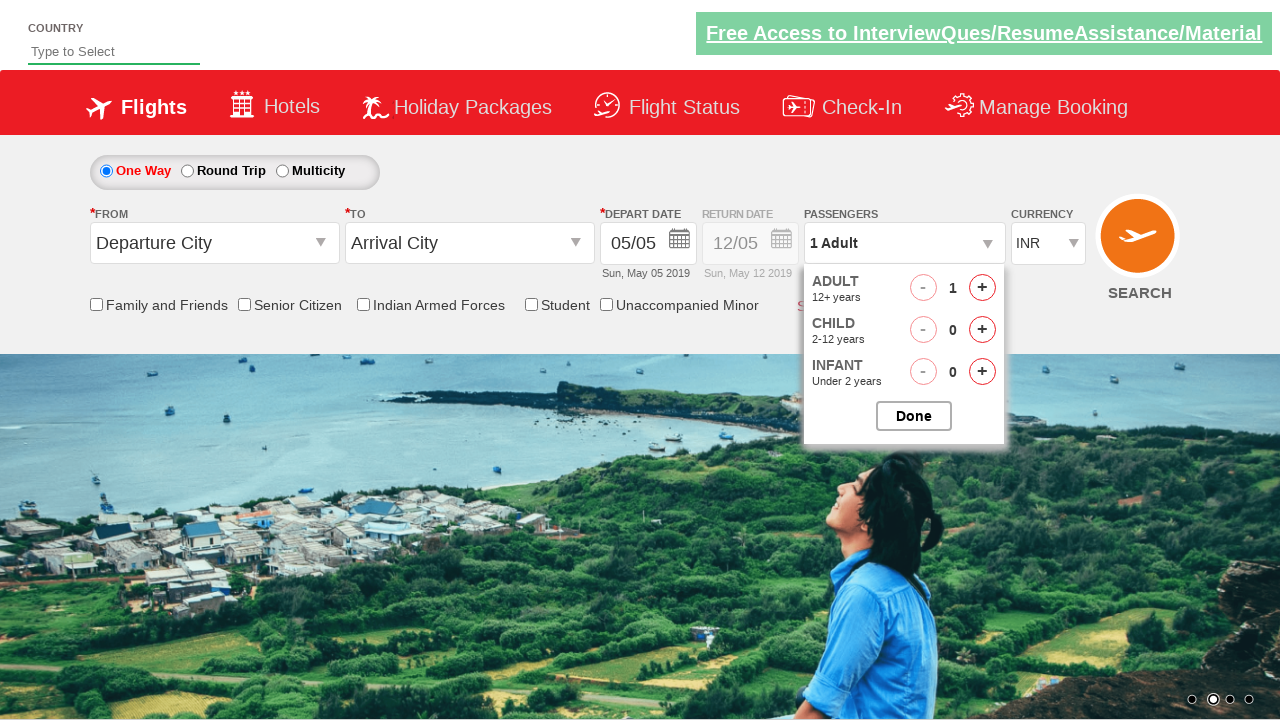

Clicked adult increment button (iteration 1 of 3) at (982, 288) on #hrefIncAdt
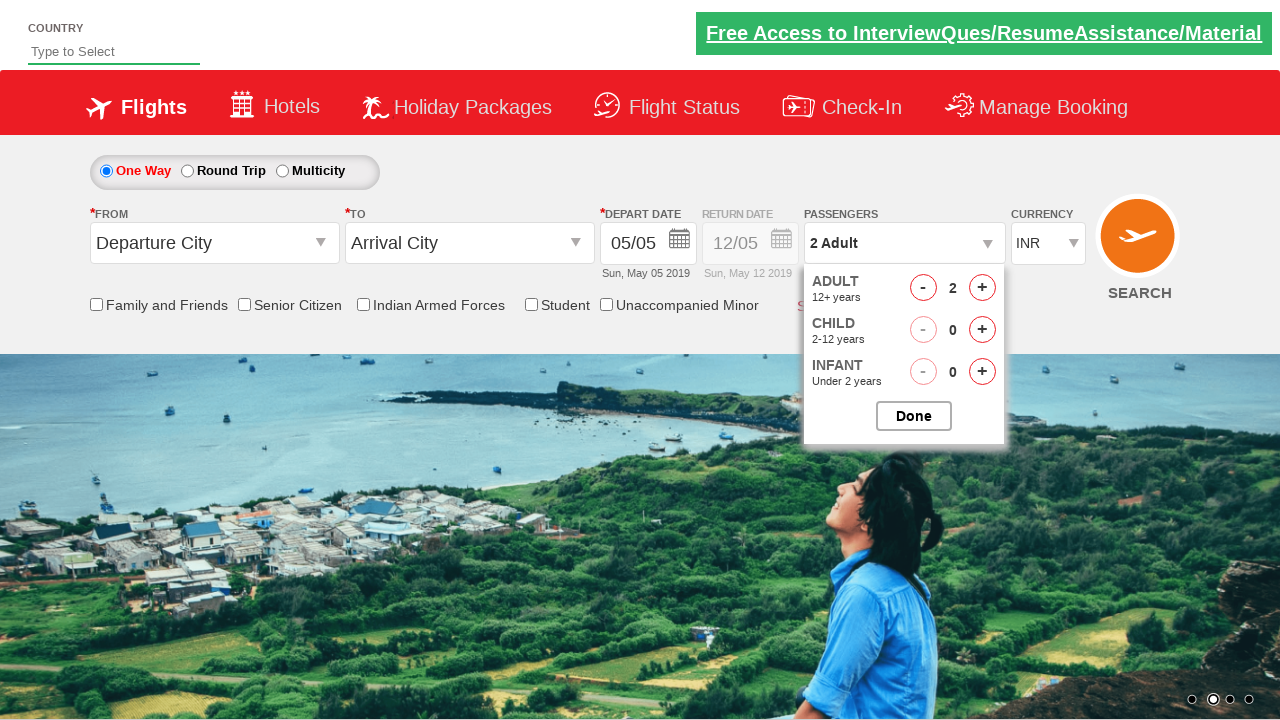

Clicked adult increment button (iteration 2 of 3) at (982, 288) on #hrefIncAdt
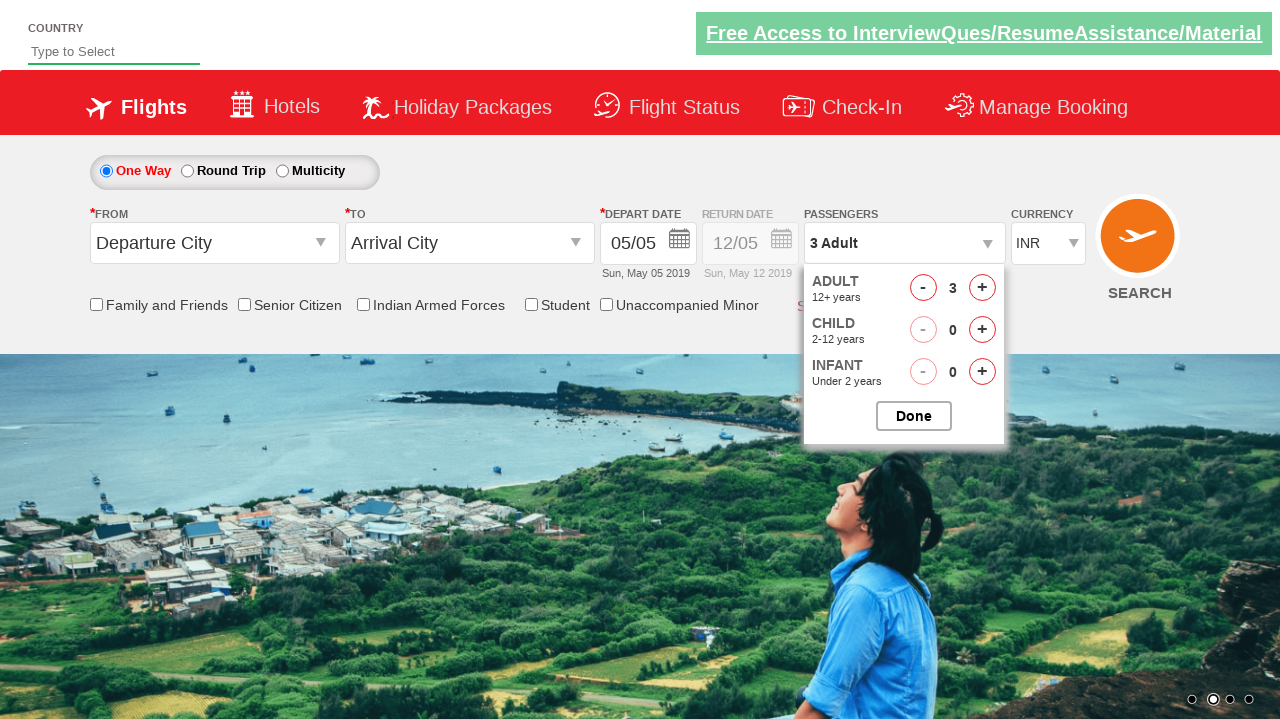

Clicked adult increment button (iteration 3 of 3) at (982, 288) on #hrefIncAdt
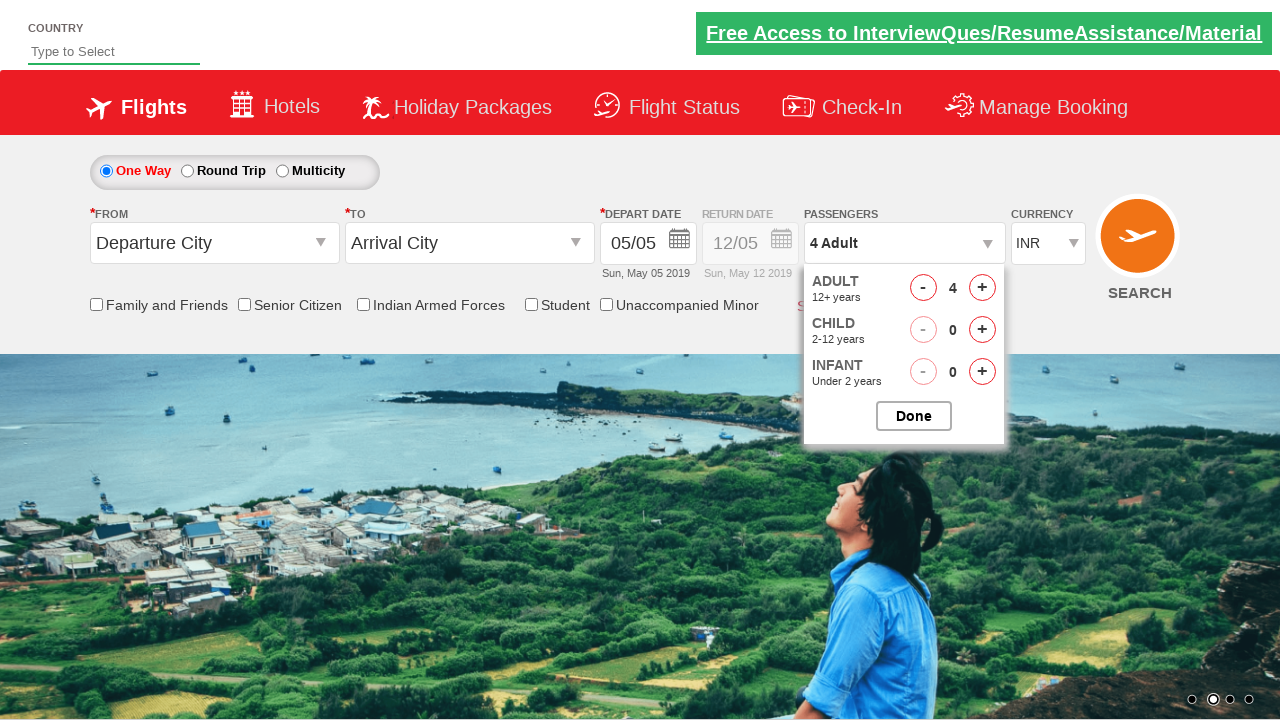

Clicked to close passenger options dropdown at (914, 416) on #btnclosepaxoption
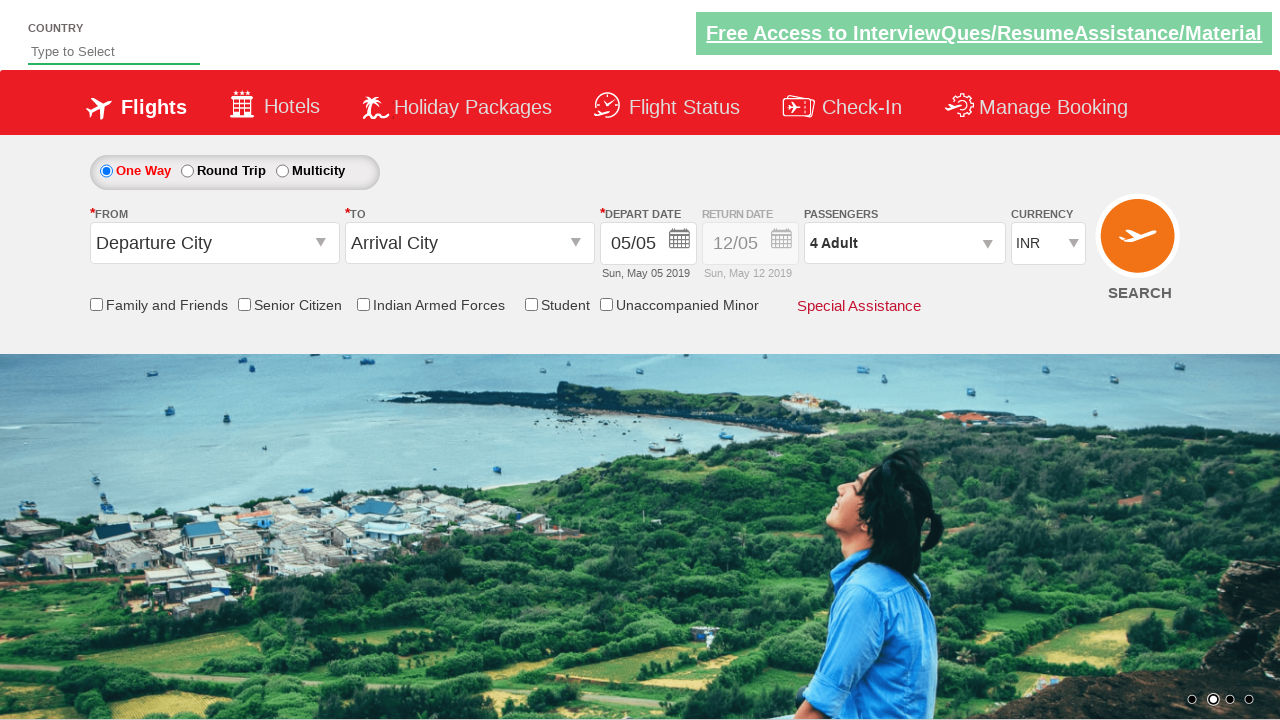

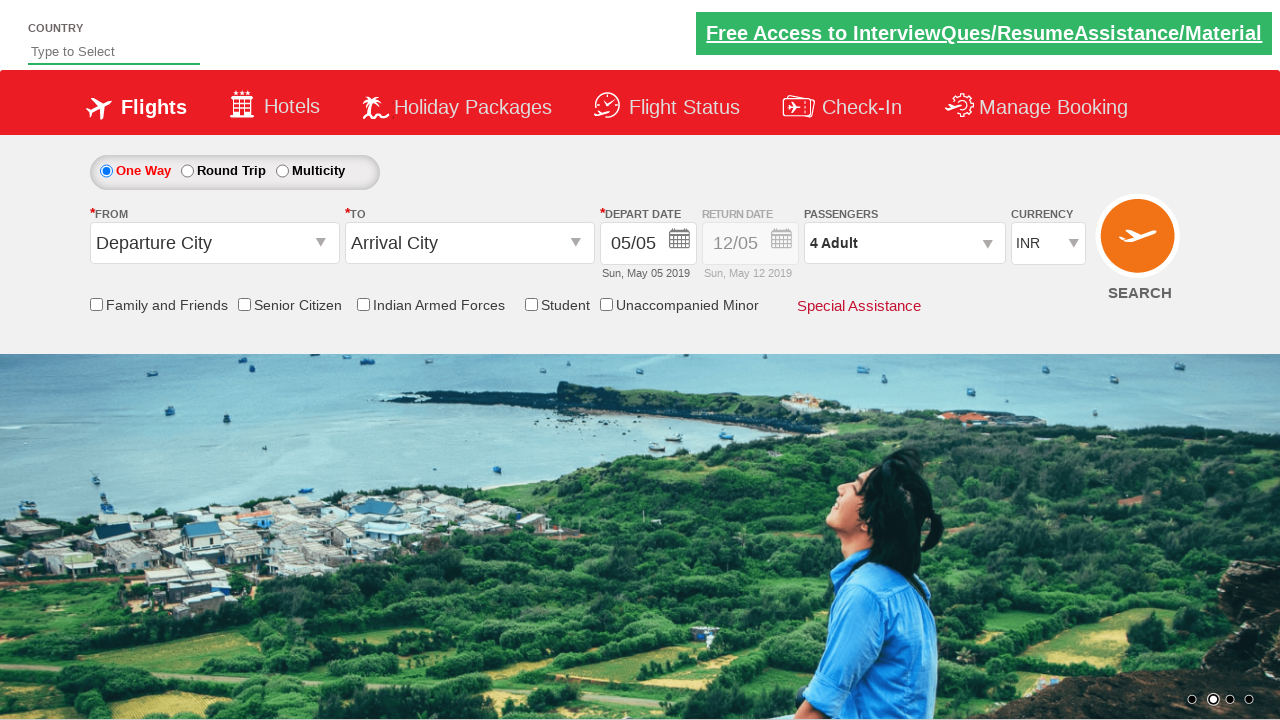